Tests returning a rented cat by entering ID 2, clicking Return, and verifying the cat is back in the listing

Starting URL: https://cs1632.appspot.com/

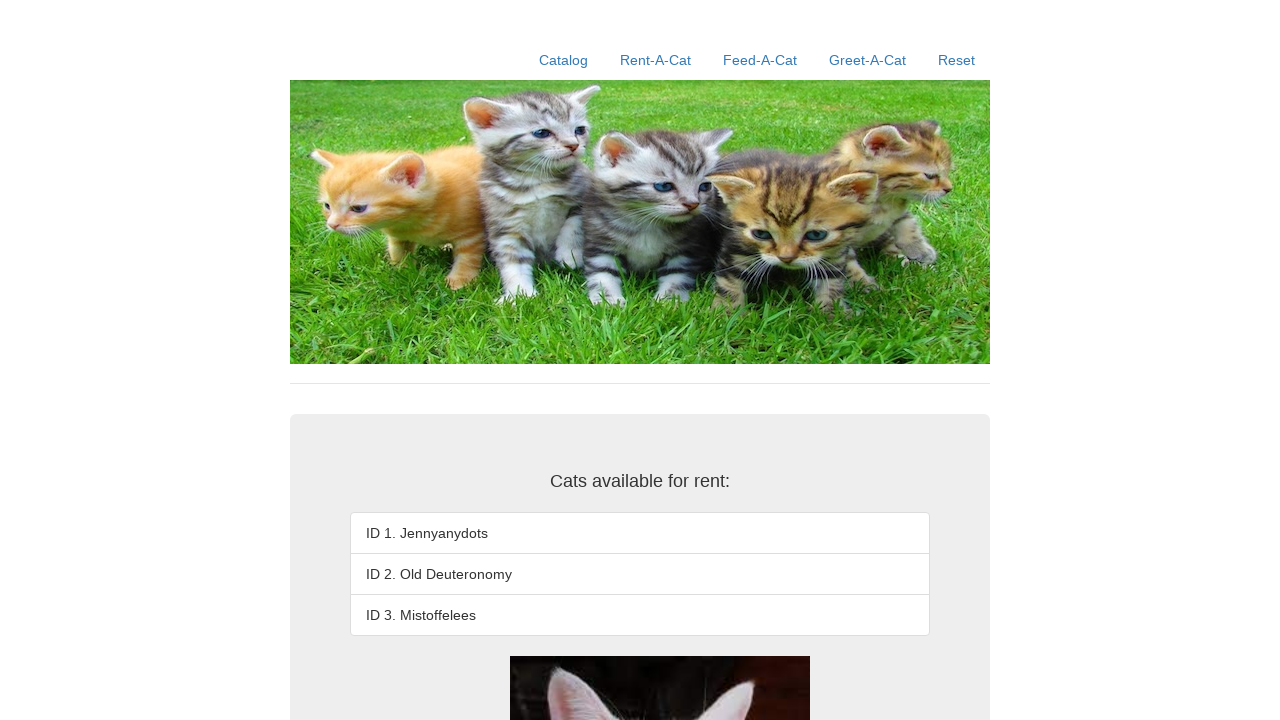

Set initial cookies - all cats marked as not rented
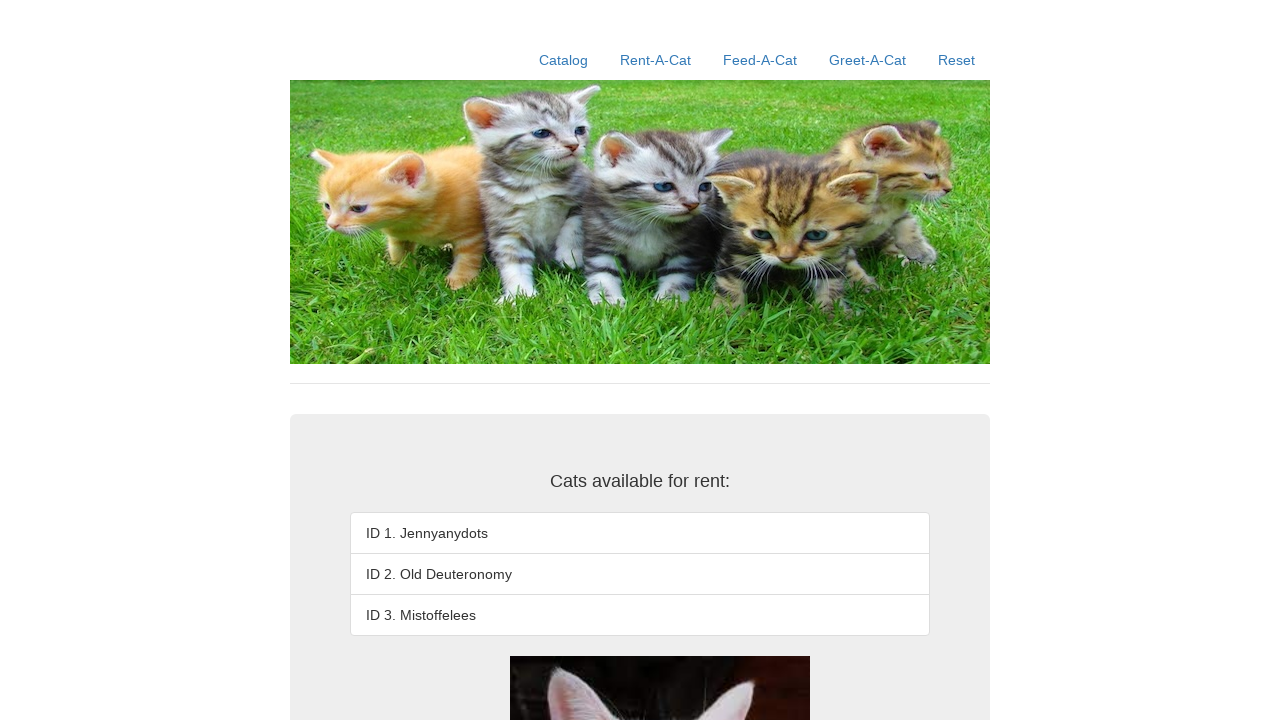

Set cookie for cat 2 as rented (true)
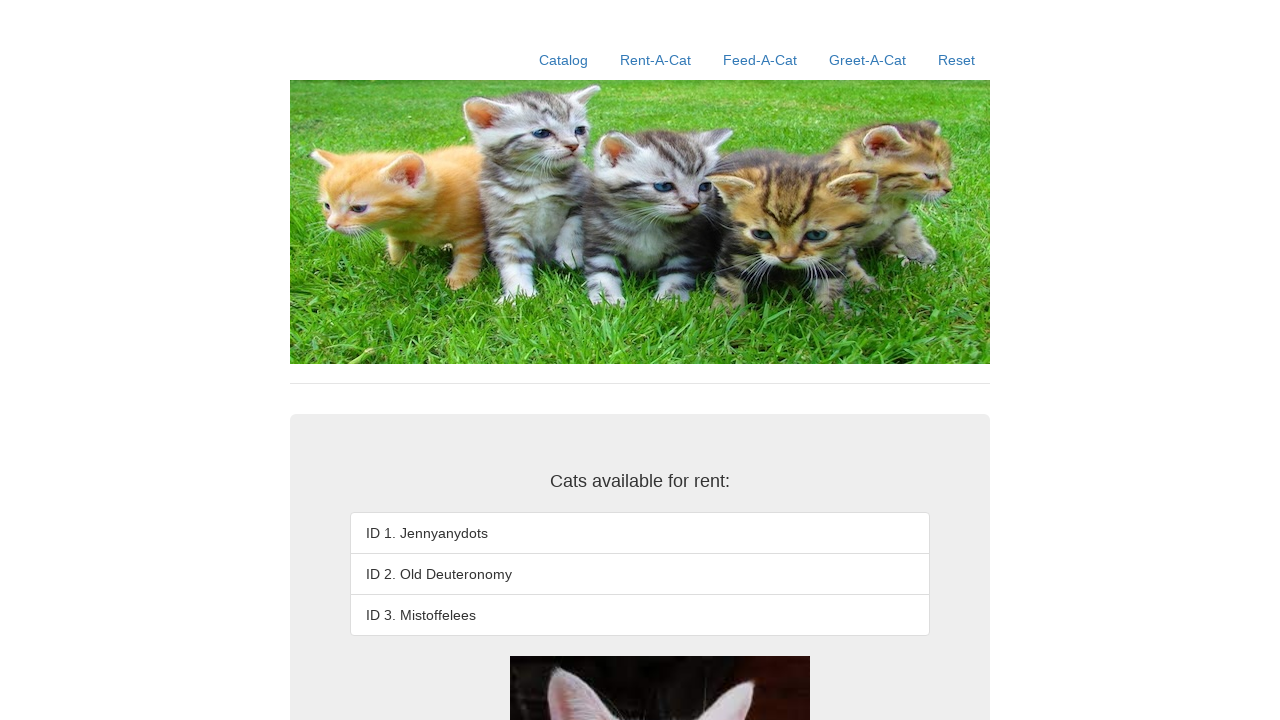

Clicked on Rent-A-Cat link at (656, 60) on a:has-text('Rent-A-Cat')
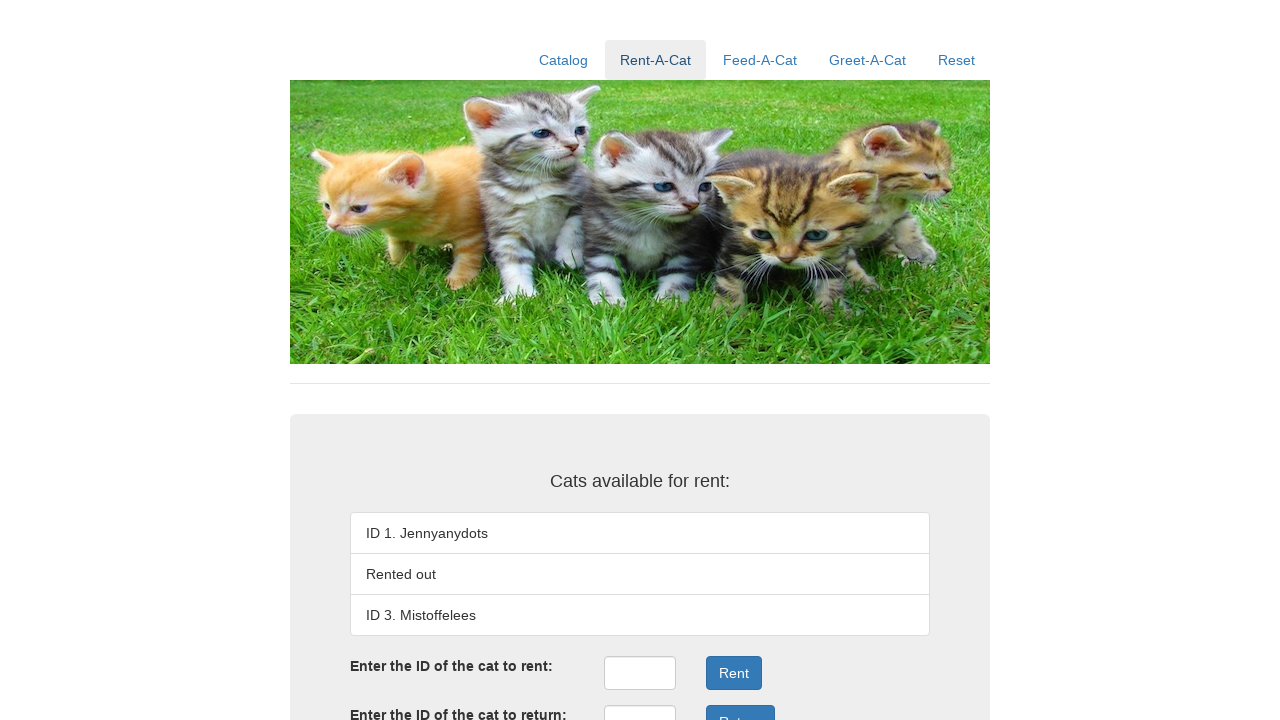

Clicked on return ID input field at (640, 703) on #returnID
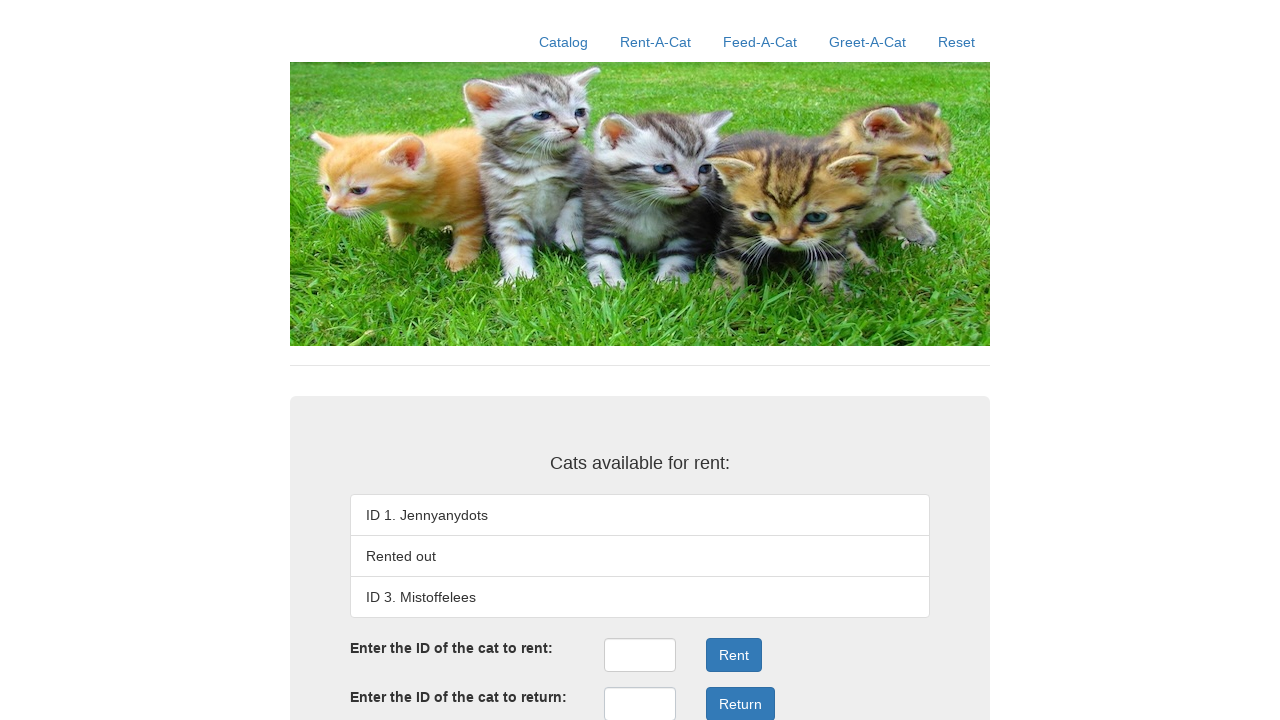

Entered ID 2 in the return ID field on #returnID
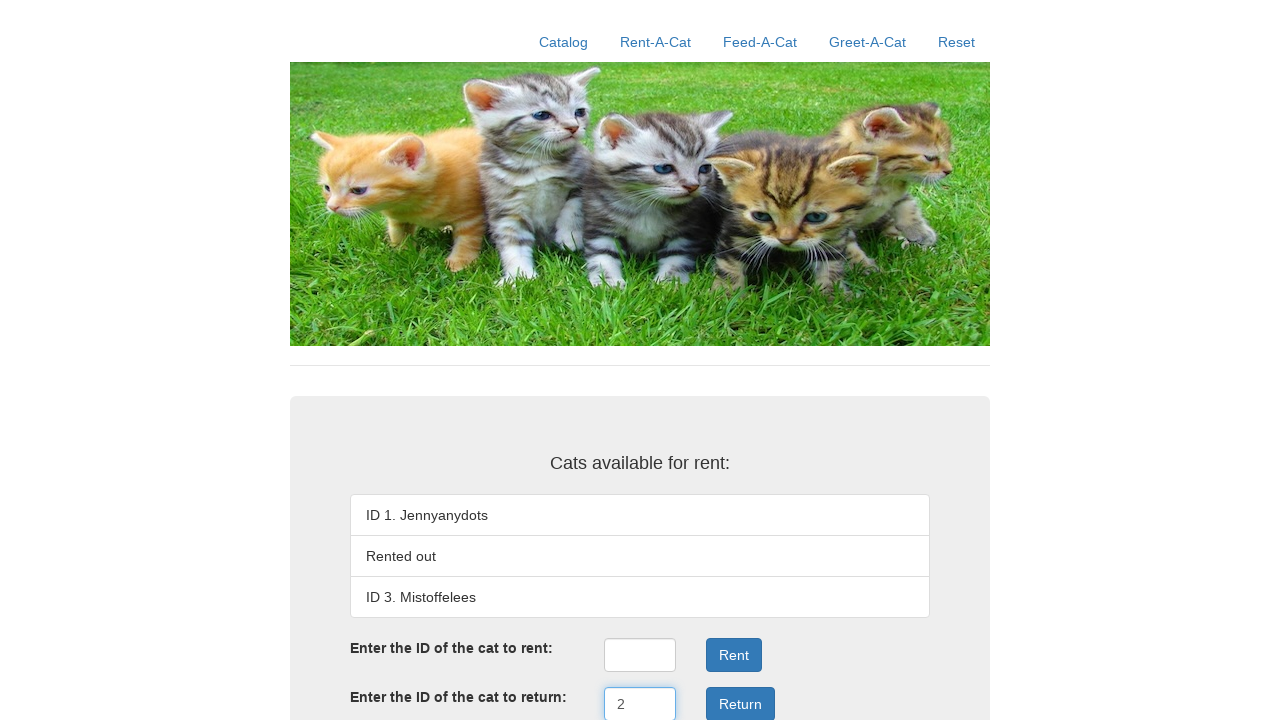

Clicked Return button to return cat ID 2 at (740, 703) on xpath=//button[text()='Return']
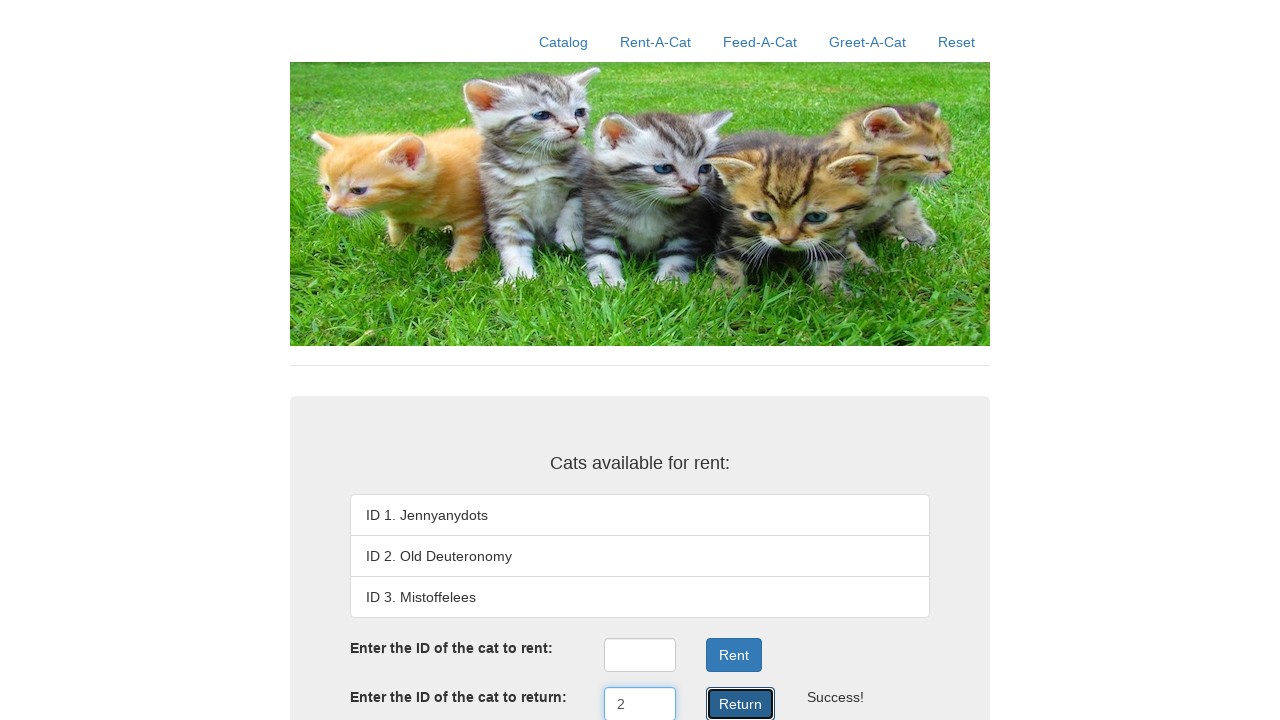

Waited for cat ID 1 to appear in listing
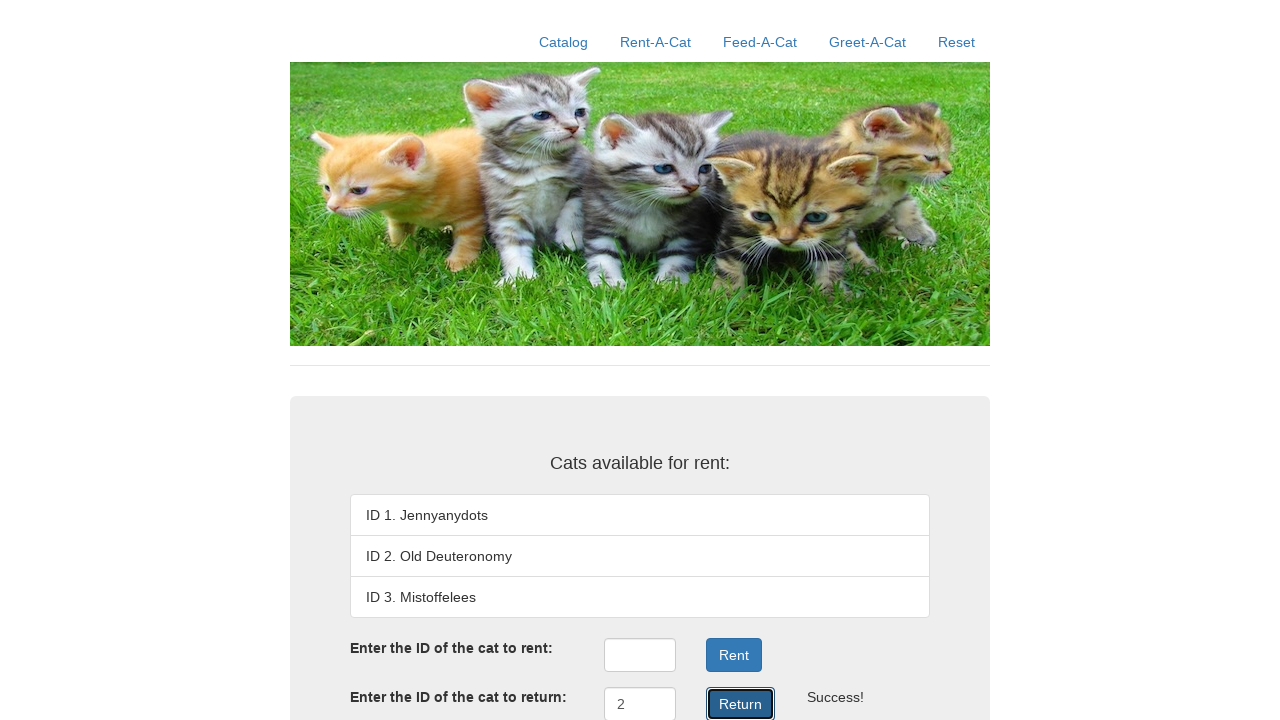

Verified cat ID 1 (Jennyanydots) is in the listing
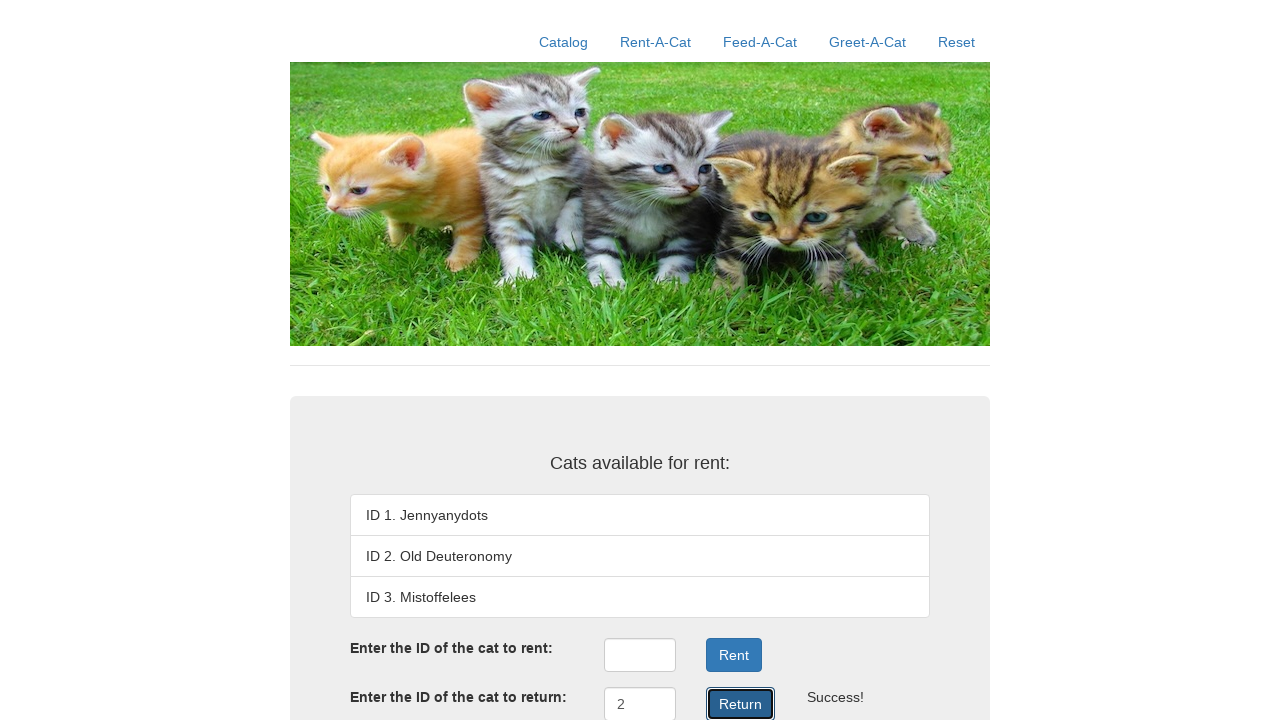

Verified cat ID 2 (Old Deuteronomy) is back in the listing
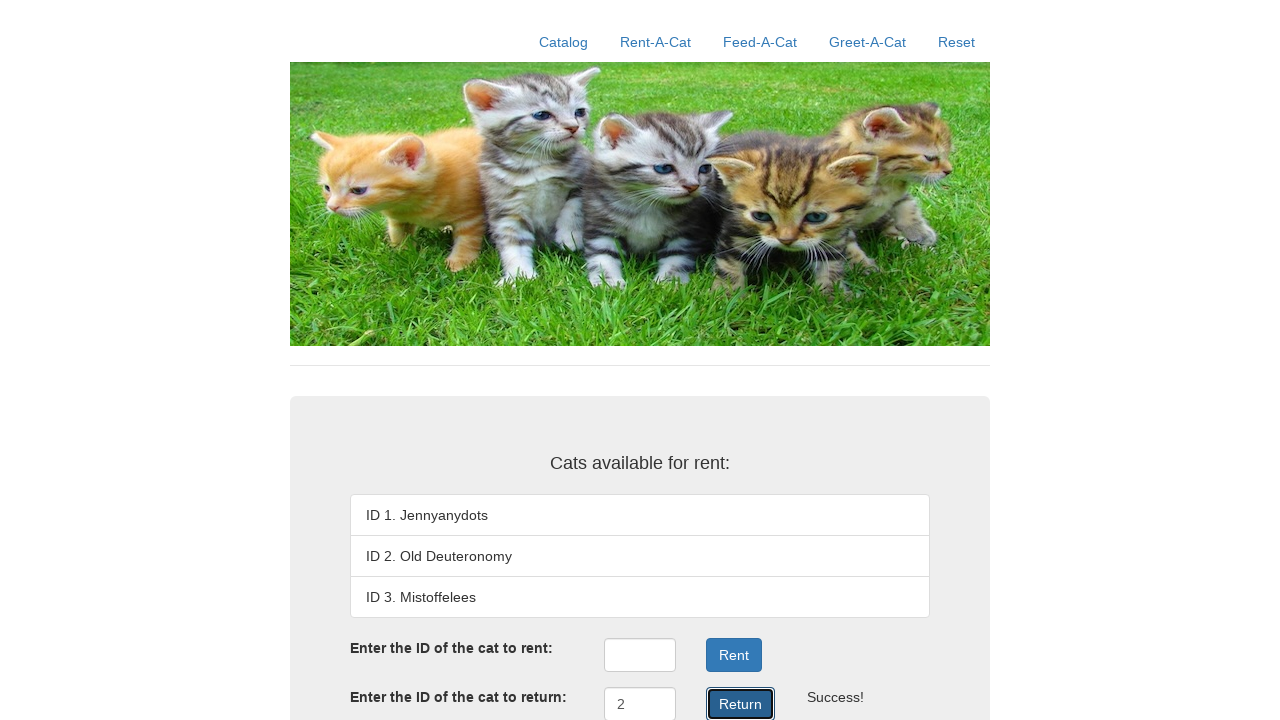

Verified cat ID 3 (Mistoffelees) is in the listing
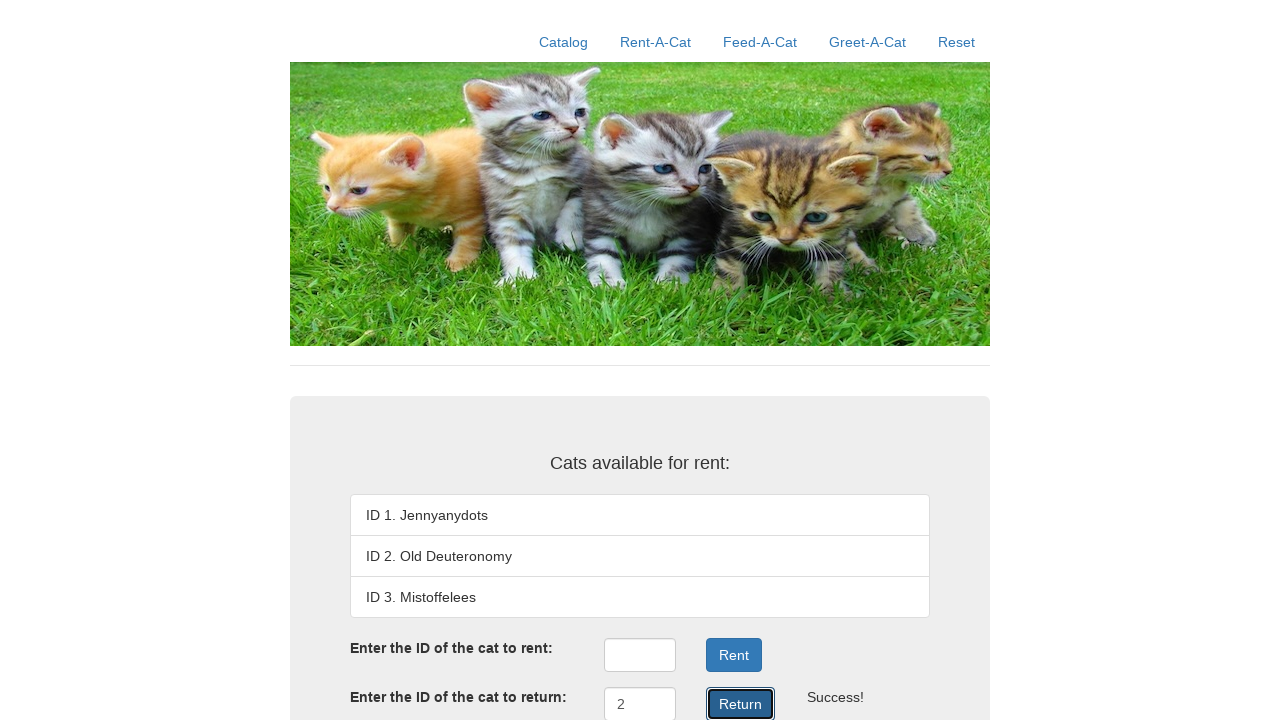

Verified return success message displayed
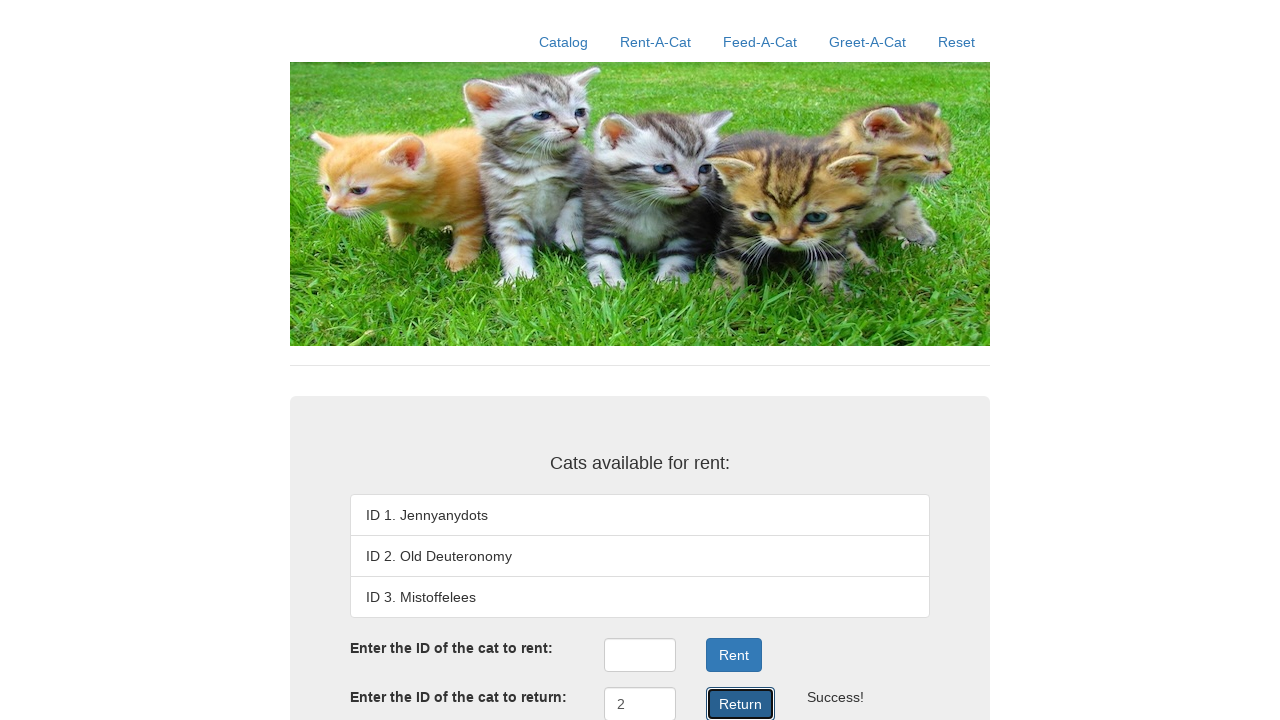

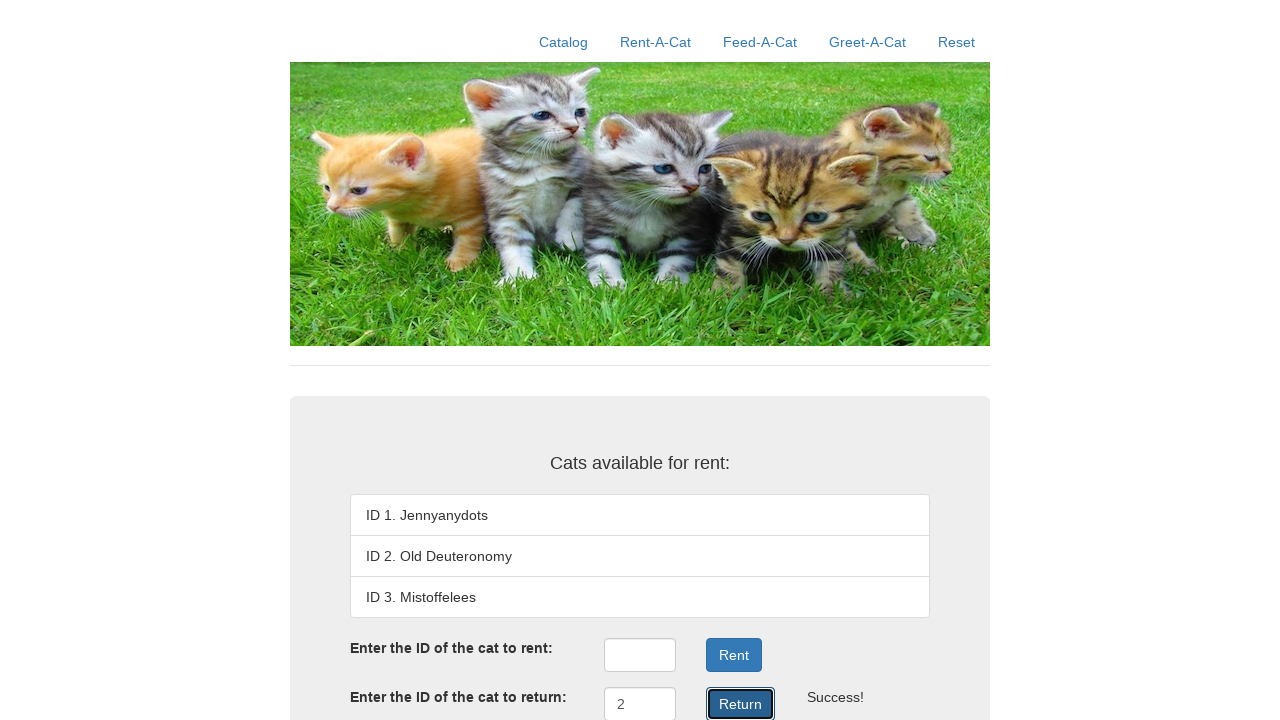